Tests drag and drop functionality on jQuery UI demo page by dragging an element onto a droppable target

Starting URL: https://jqueryui.com/droppable/

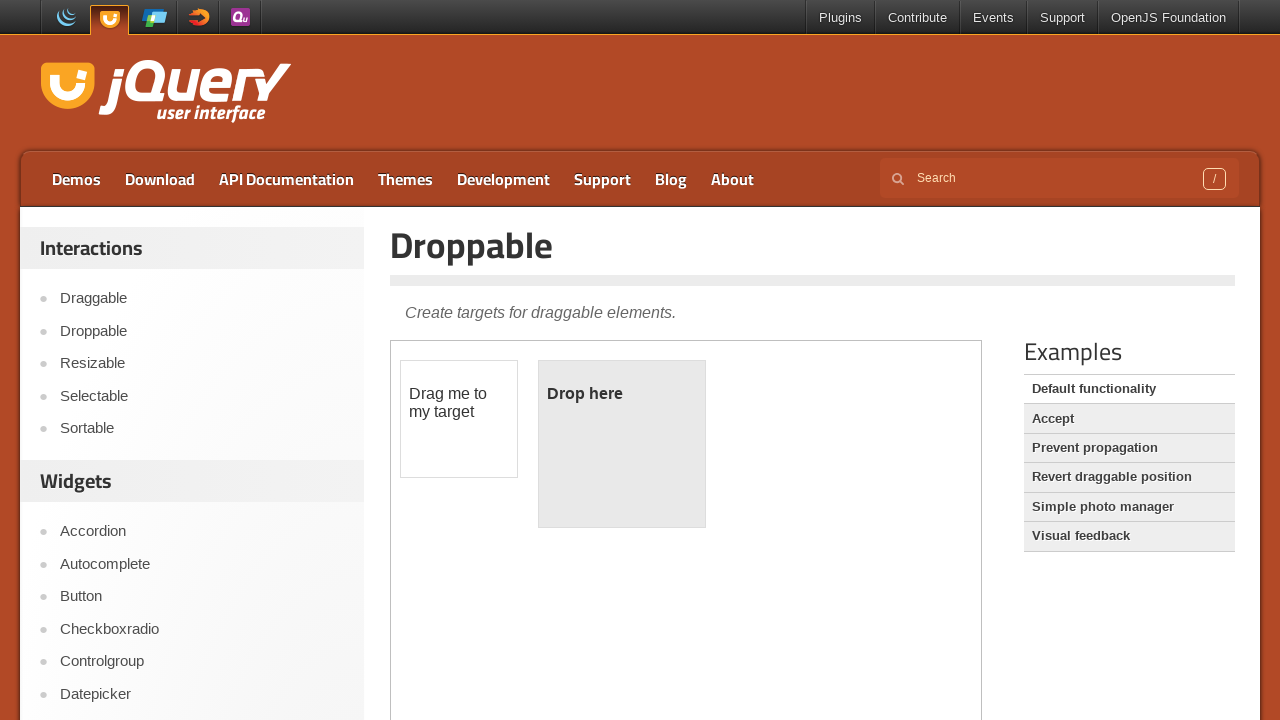

Located the demo iframe
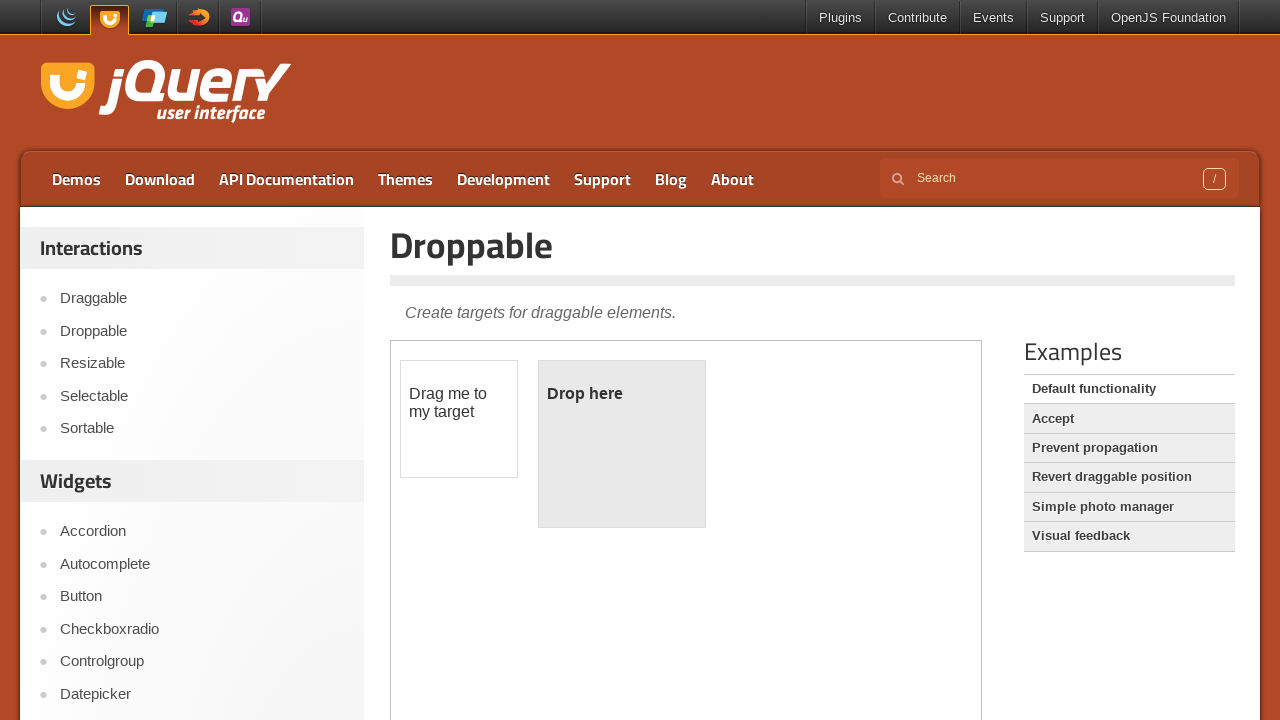

Draggable element is now visible
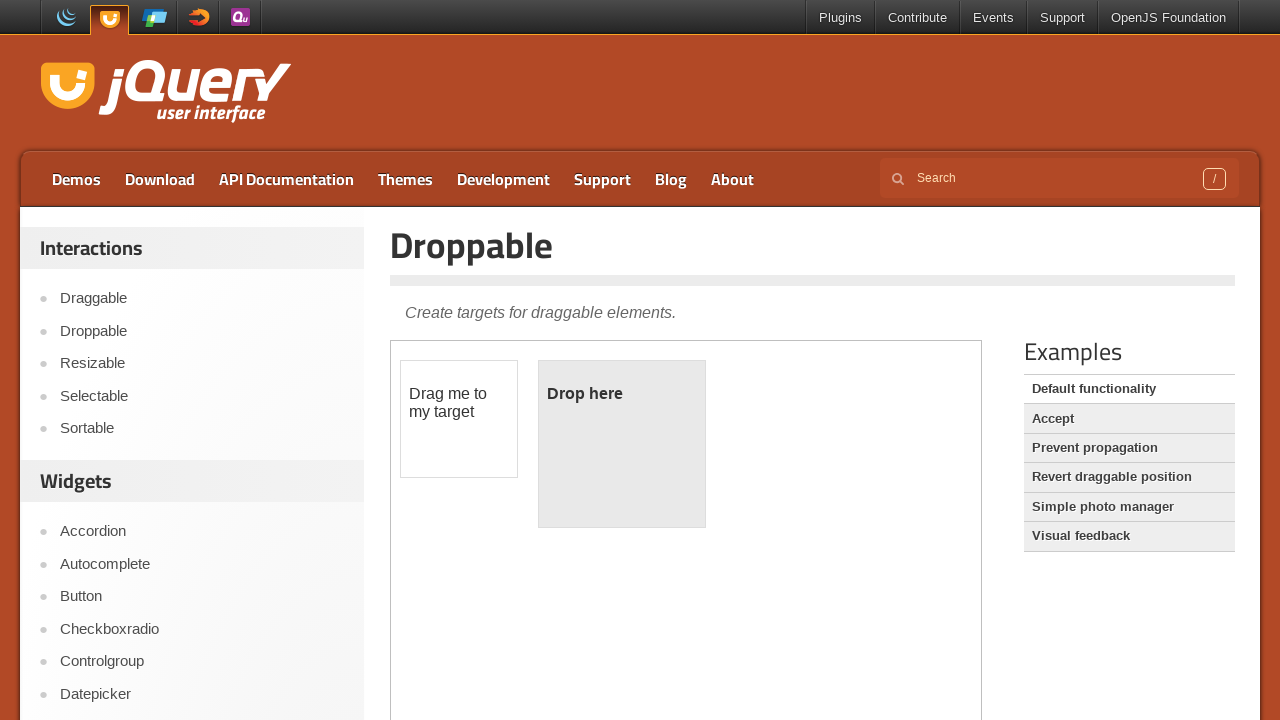

Dragged element from draggable to droppable target at (622, 444)
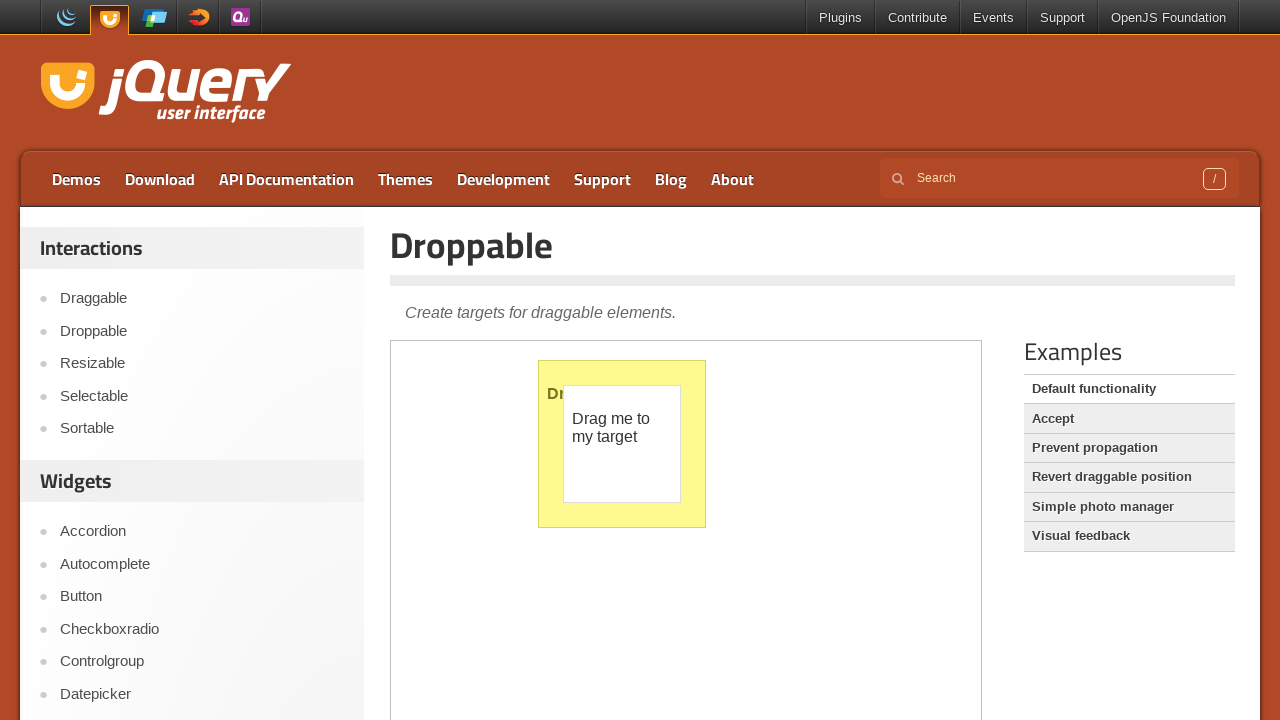

Verified that droppable element contains 'Dropped!' text, confirming successful drag and drop
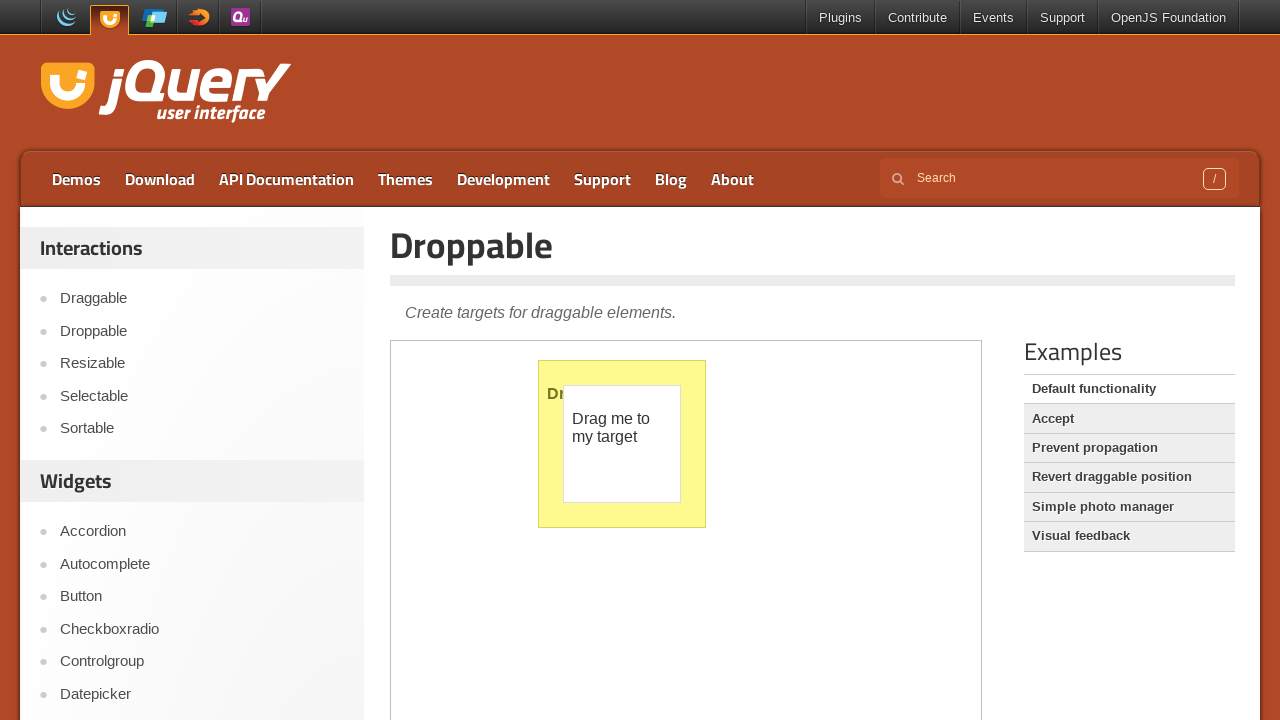

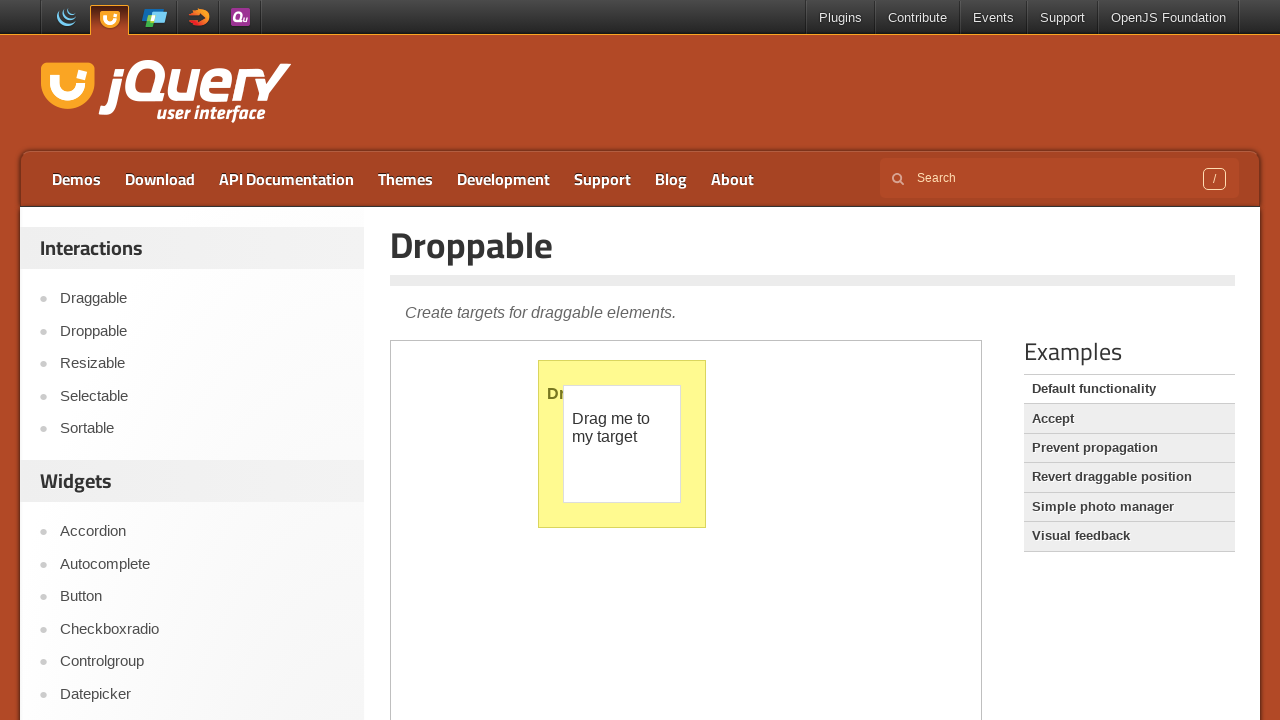